Tests resizing the browser window to half size and centering it on the screen

Starting URL: http://www.compendiumdev.co.uk/selenium/bounce.html

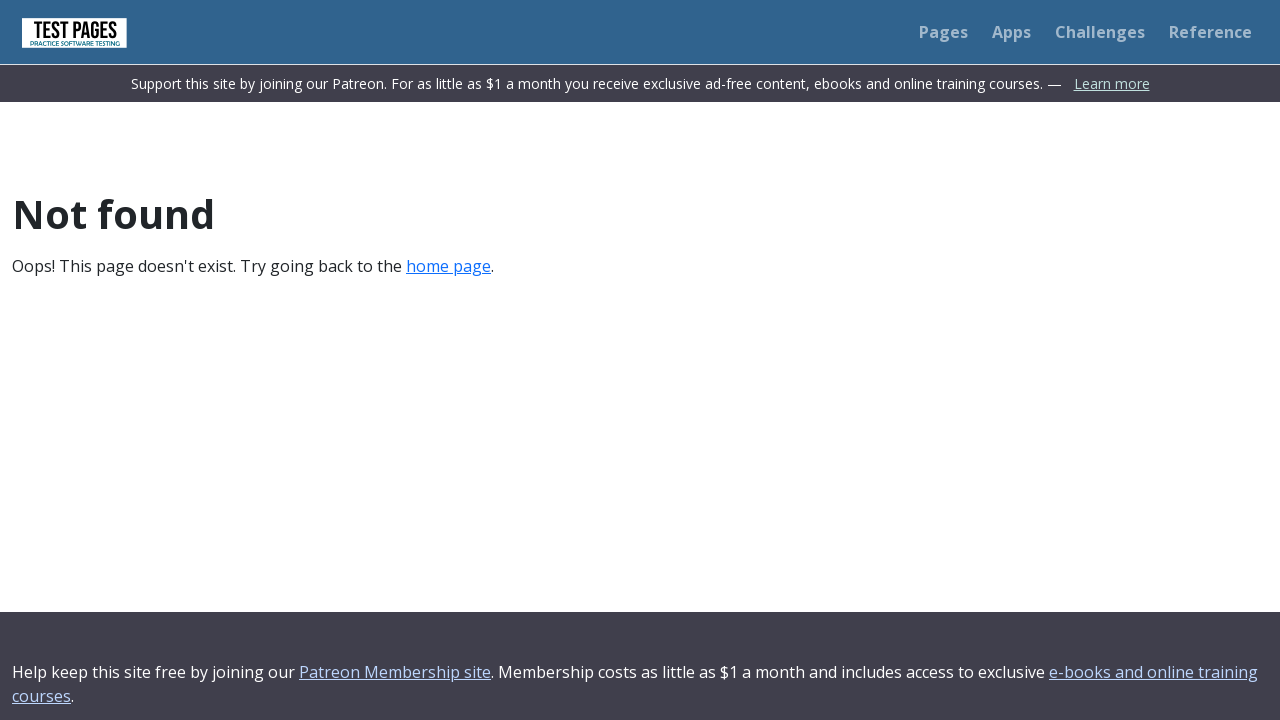

Set viewport to full screen size (1920x1080)
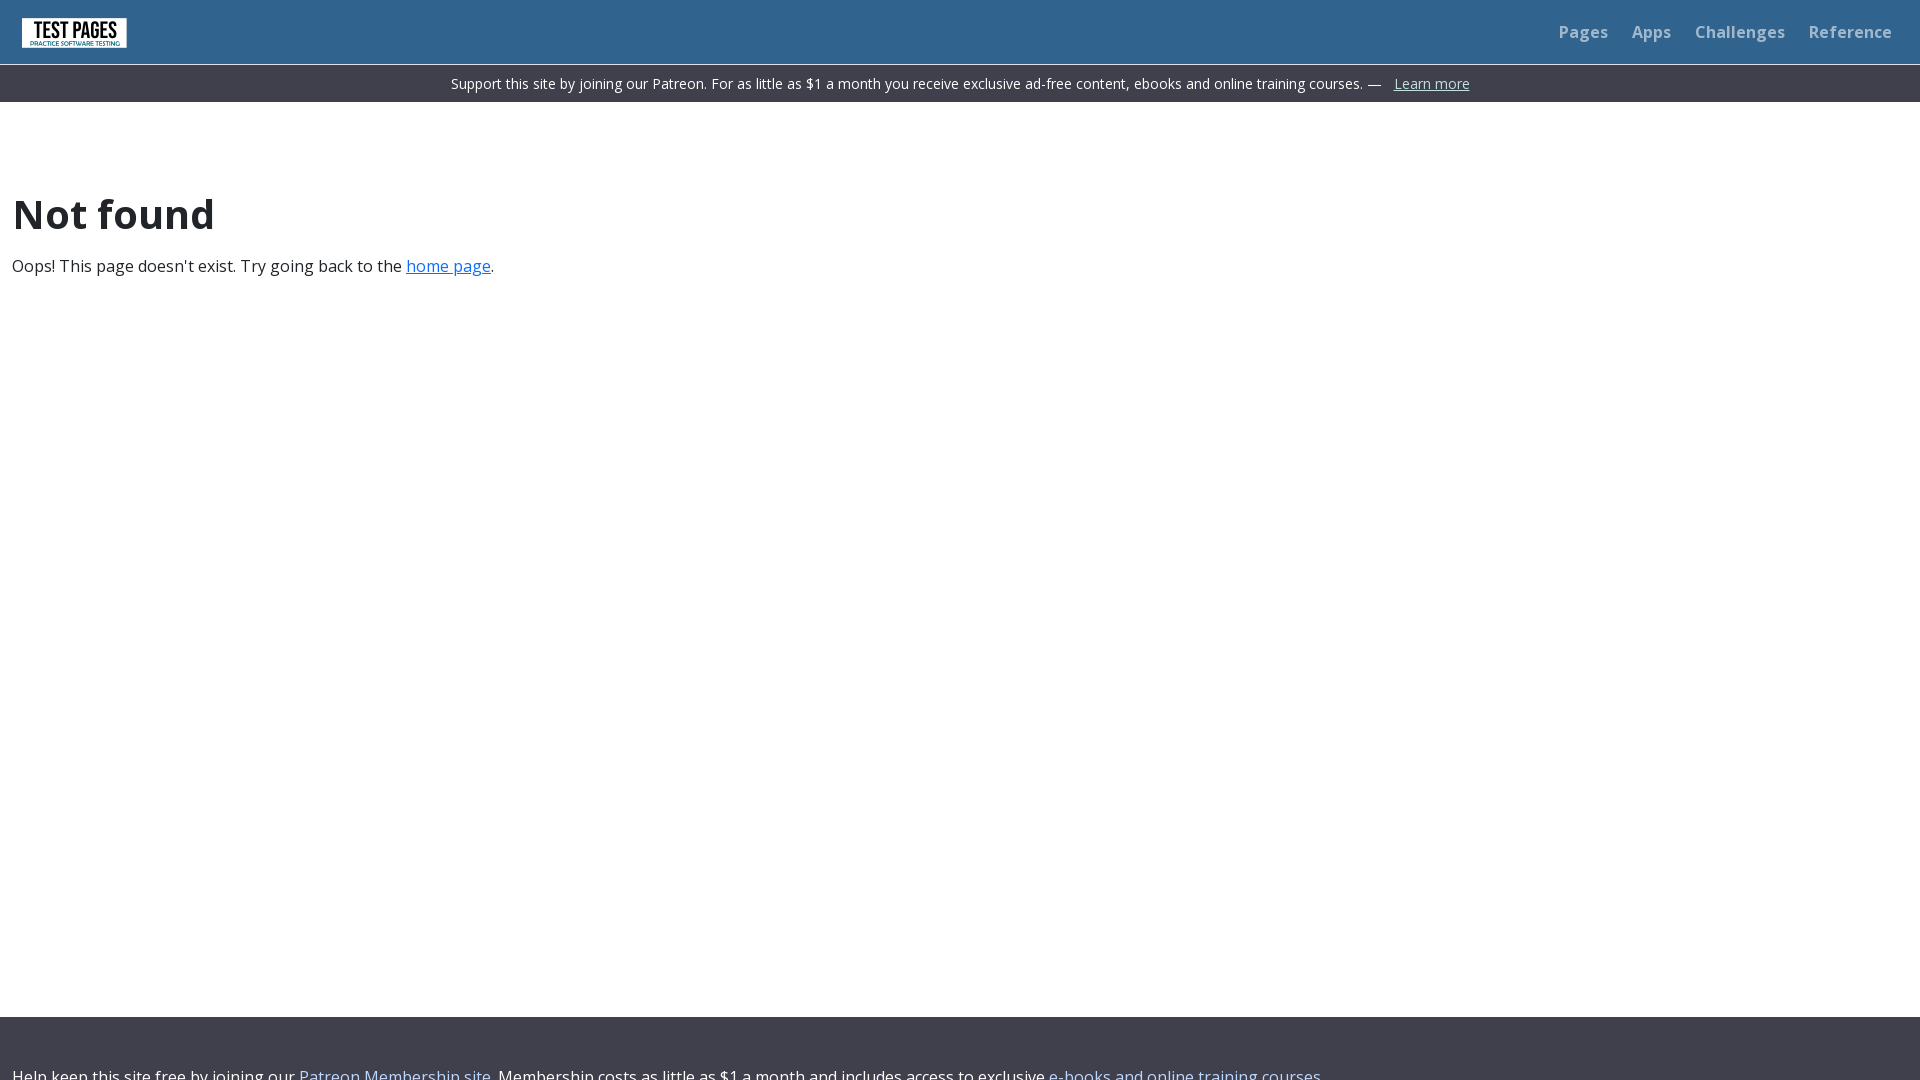

Resized viewport to half size (960x540)
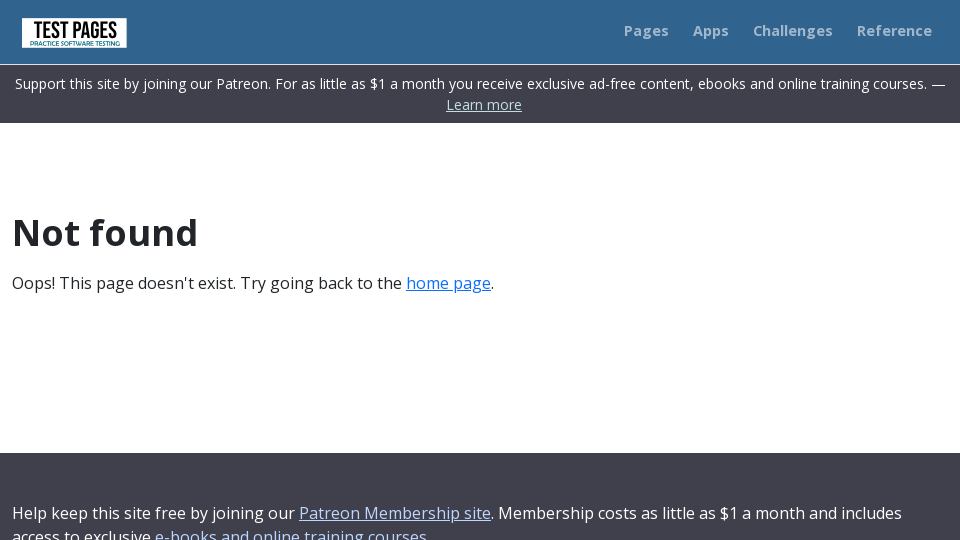

Verified viewport width equals half of original (960px)
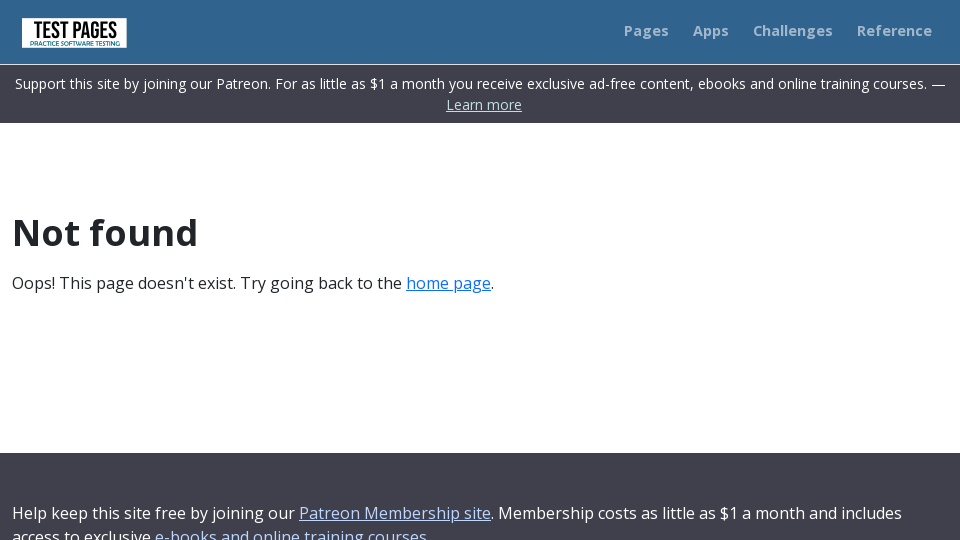

Verified viewport height equals half of original (540px)
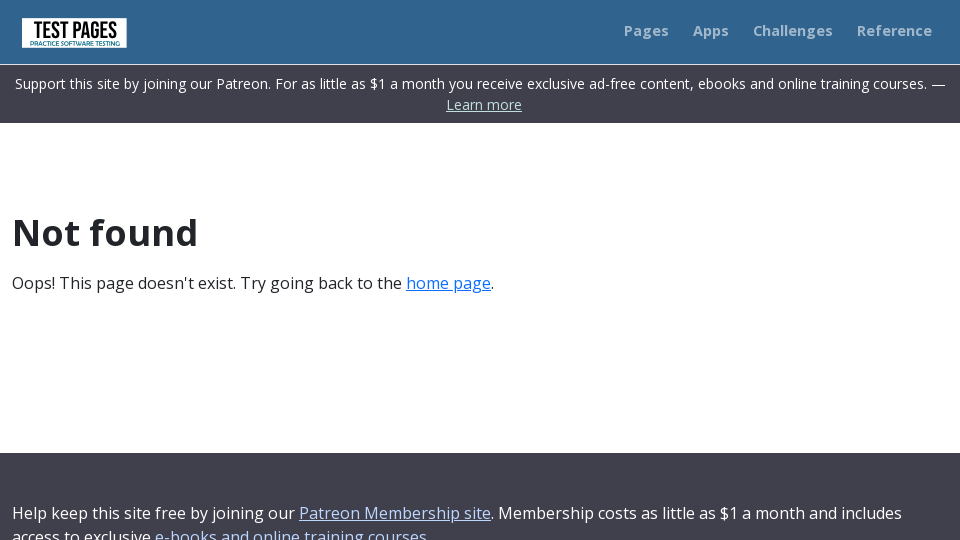

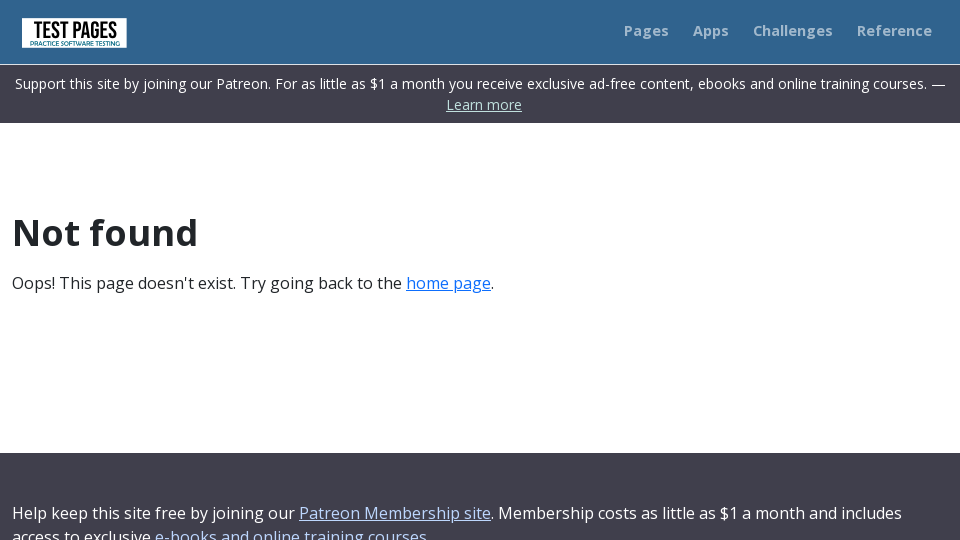